Tests checkbox functionality by finding all checkboxes on an HTML forms page and clicking each one that is not already selected.

Starting URL: http://echoecho.com/htmlforms09.htm

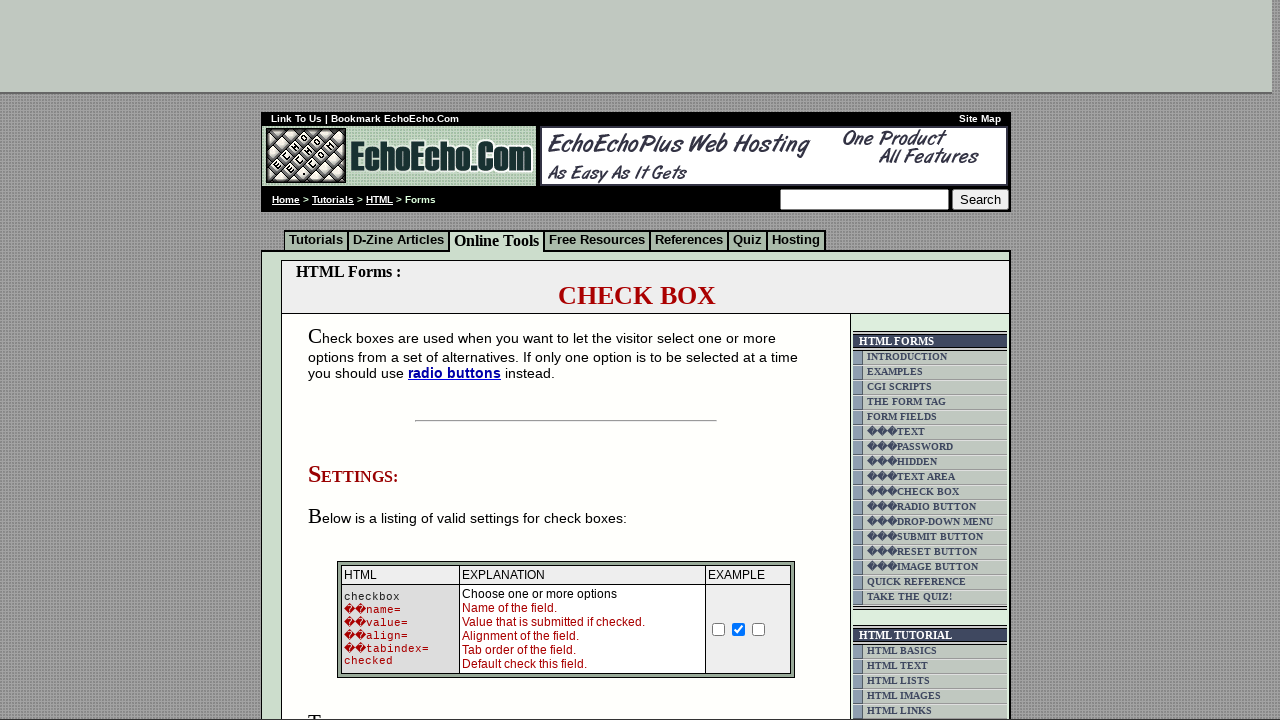

Navigated to HTML forms page
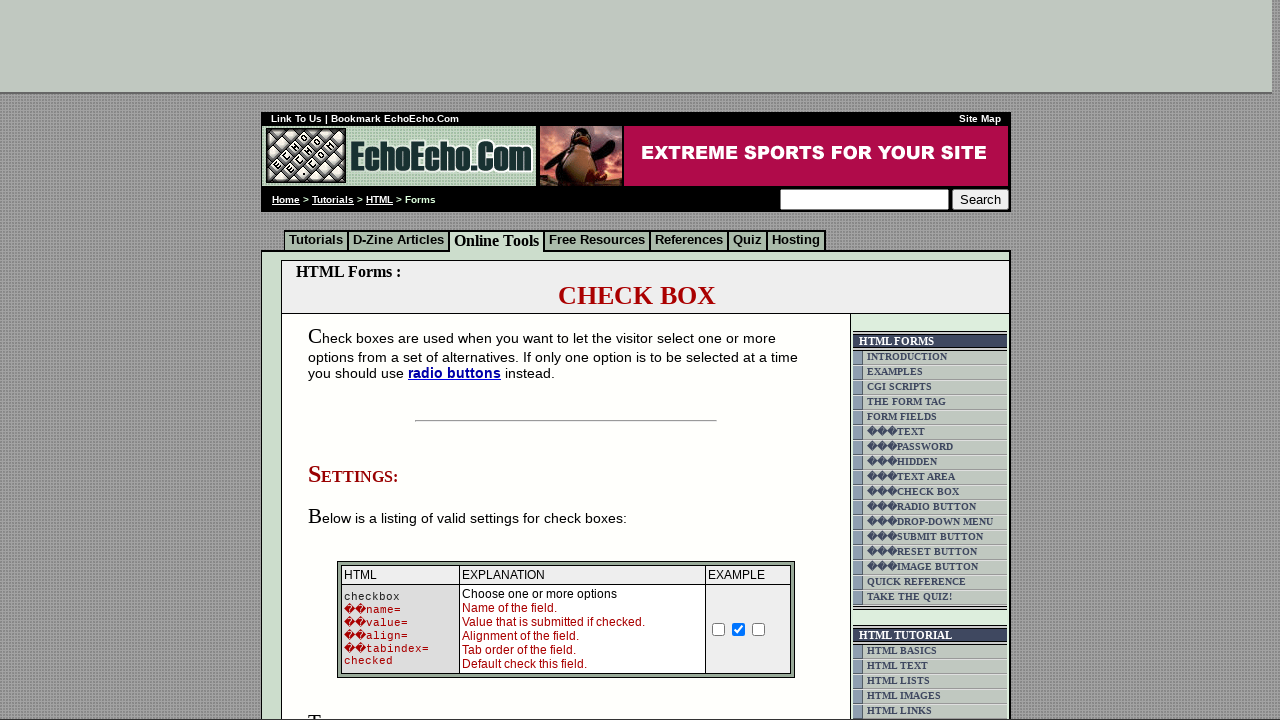

Waited for checkboxes to load on the page
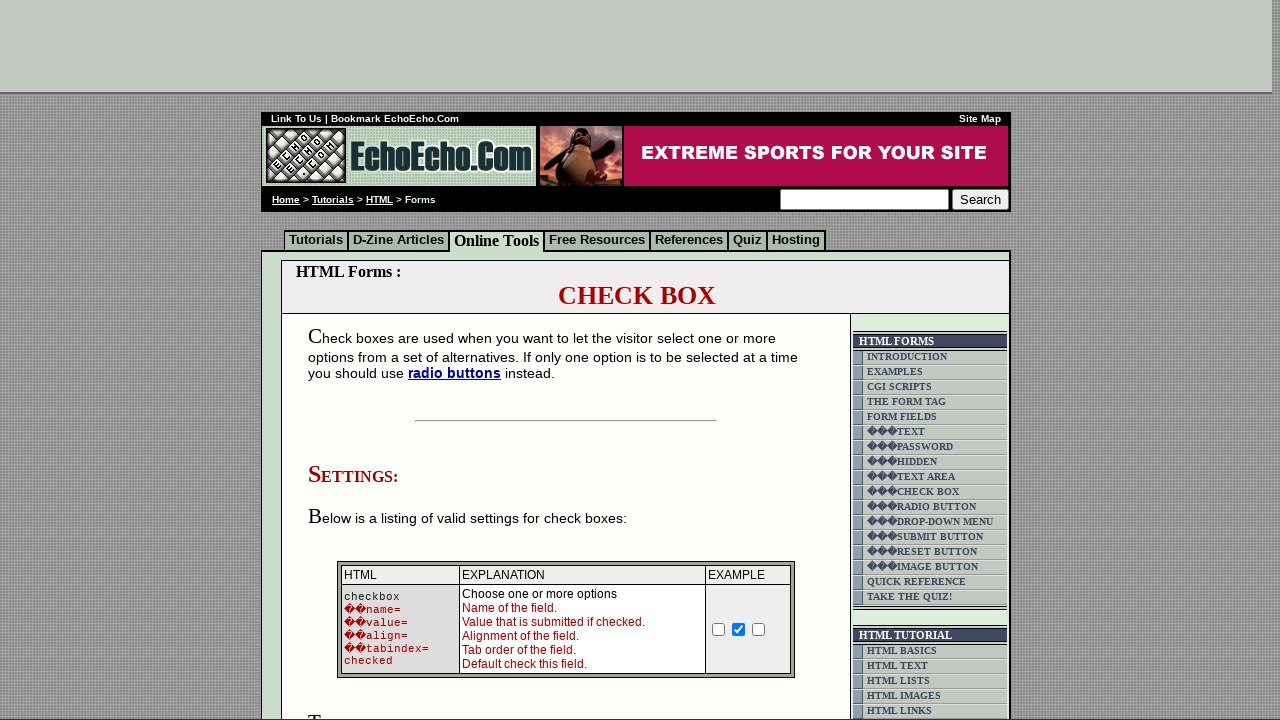

Located all checkboxes in the table
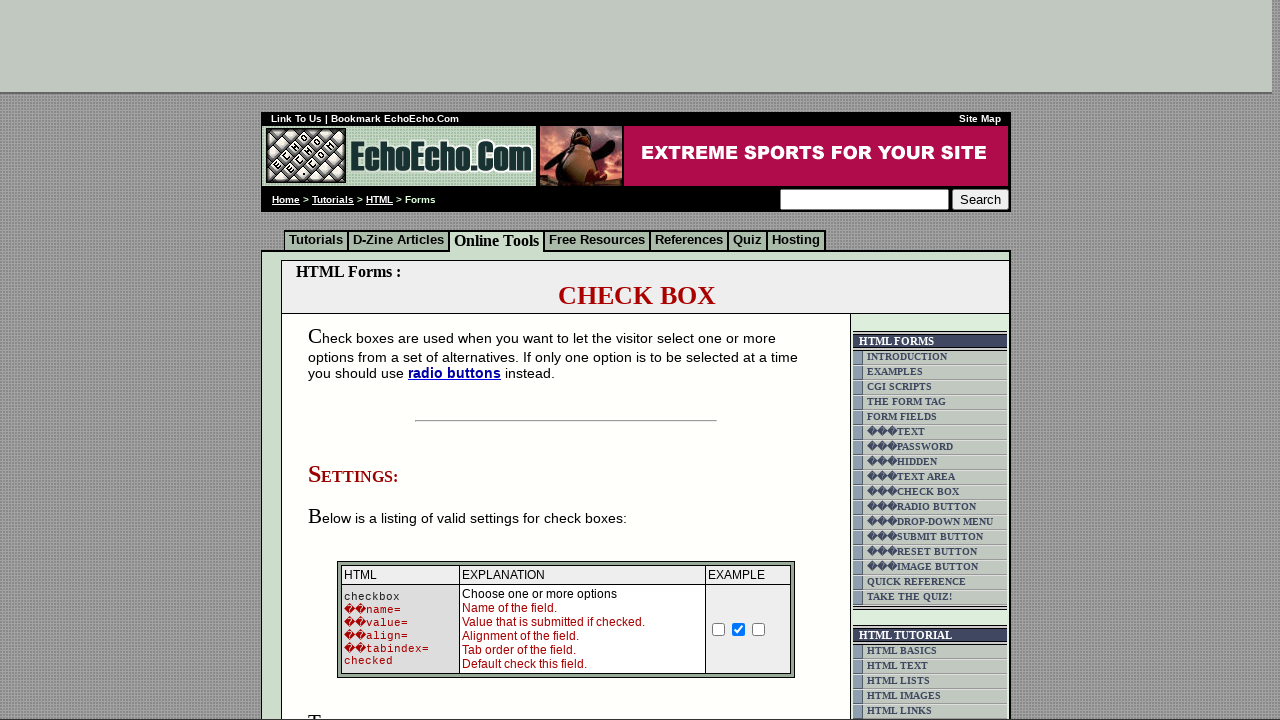

Found 3 checkboxes on the page
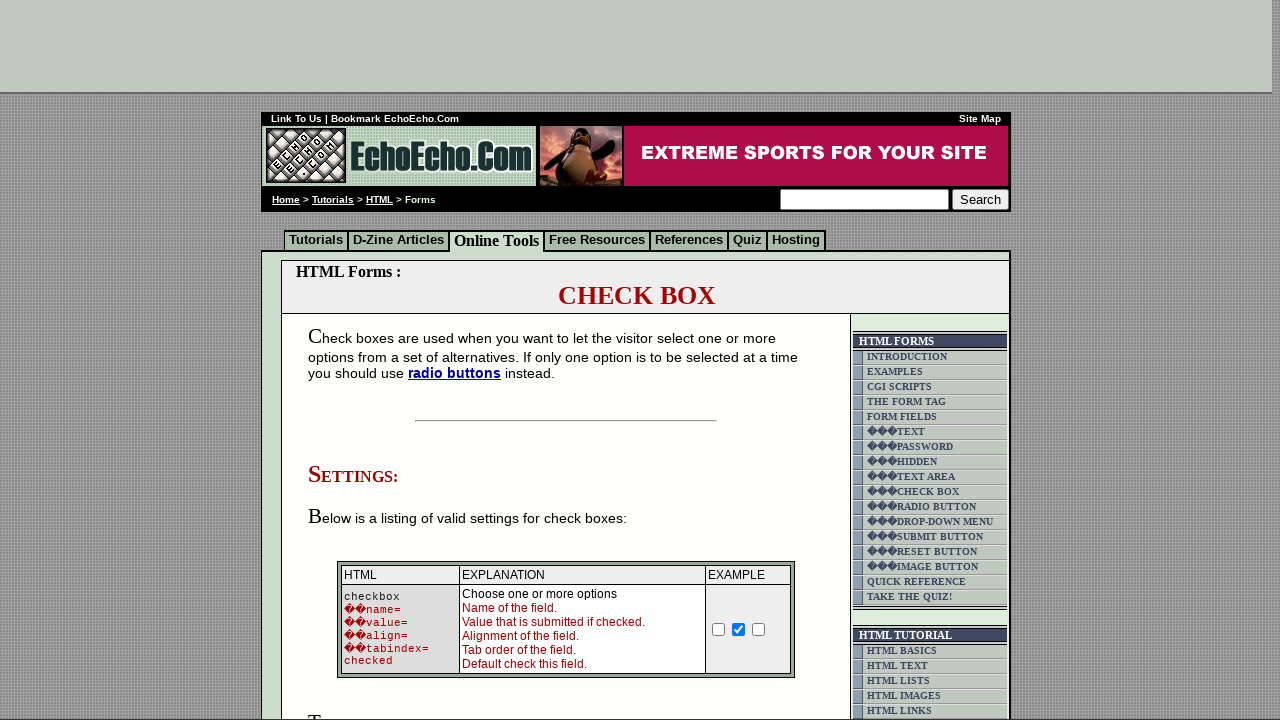

Retrieved checkbox 1 of 3
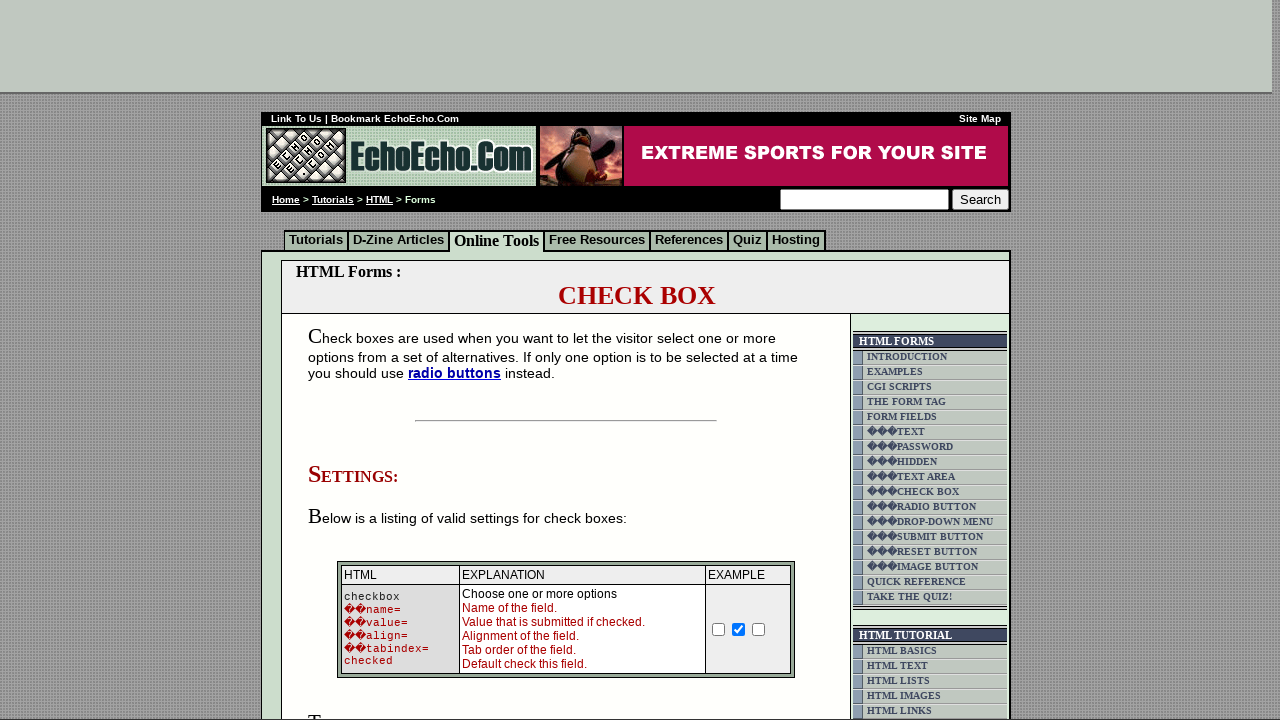

Checkbox 1 is not selected, checking selection status
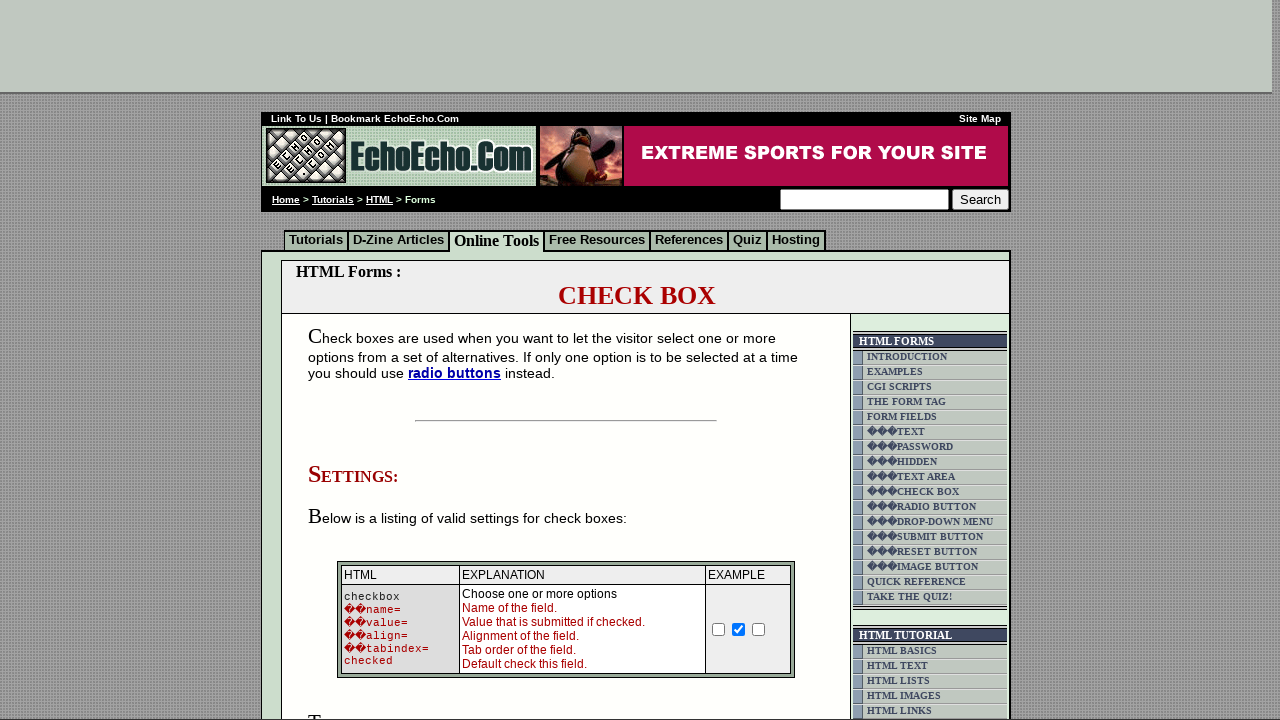

Clicked checkbox 1 to select it at (354, 360) on td.table5 input[type='checkbox'] >> nth=0
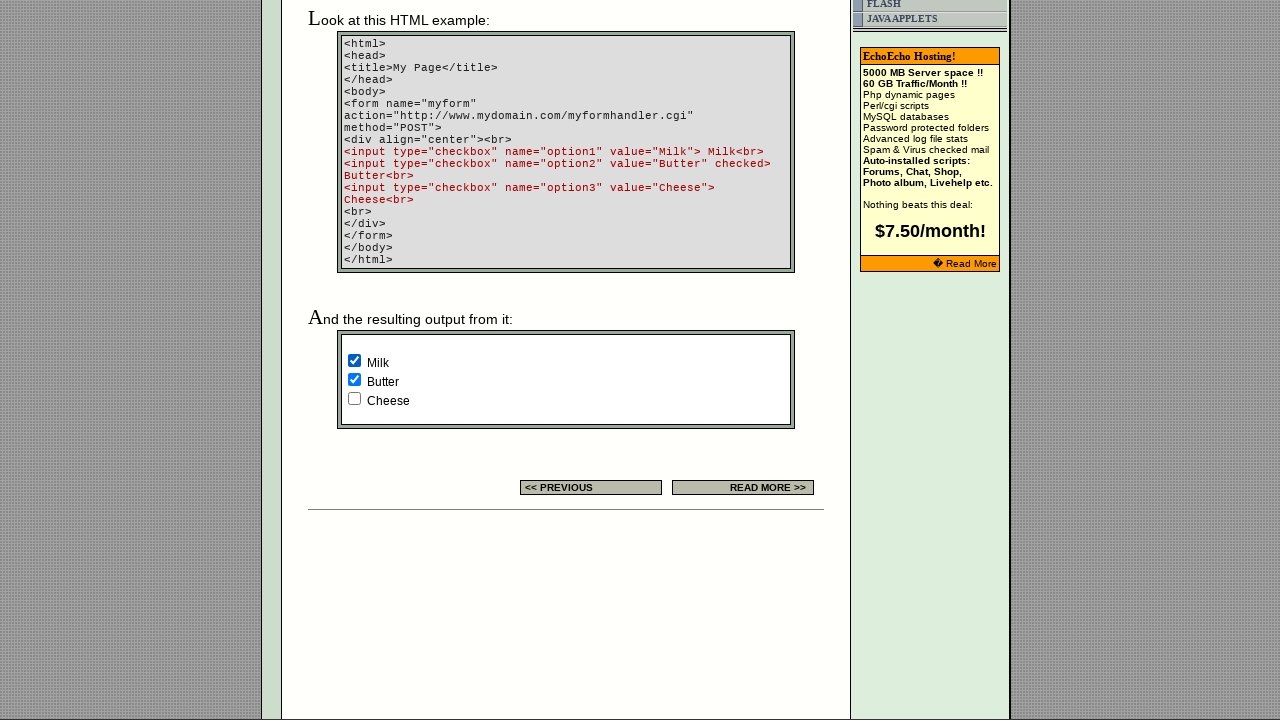

Retrieved checkbox 2 of 3
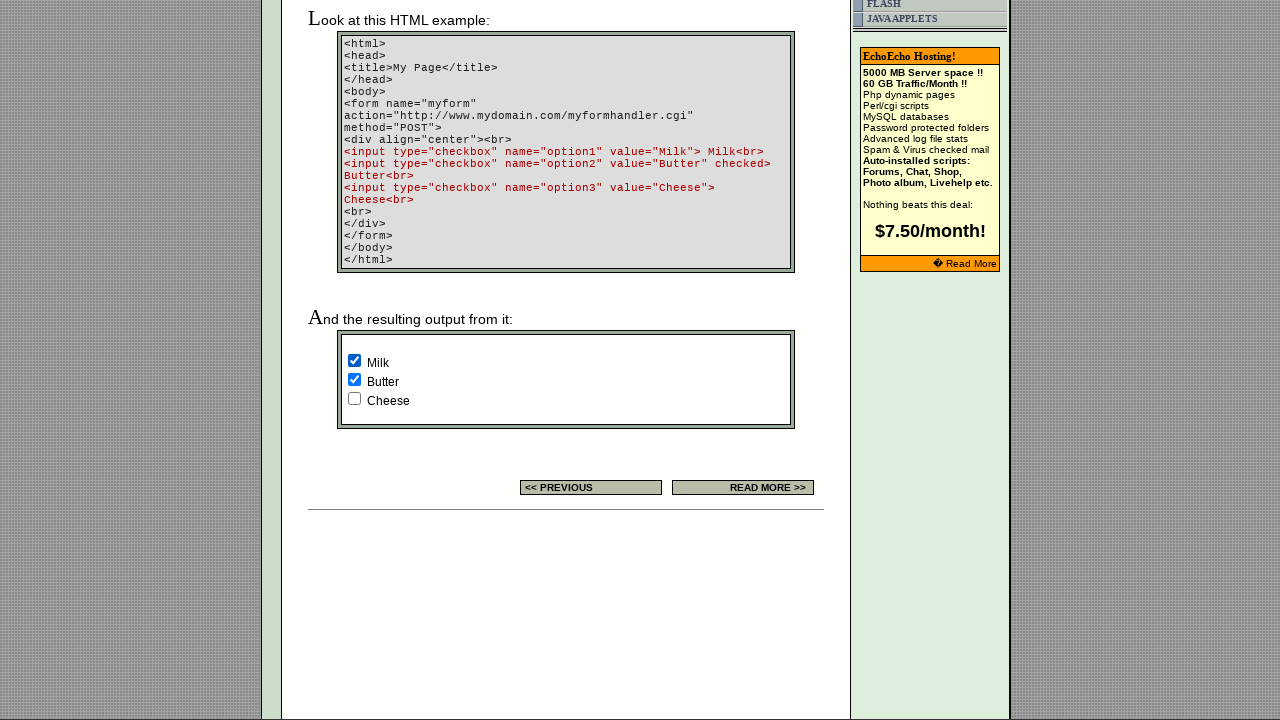

Checkbox 2 is already selected, skipping
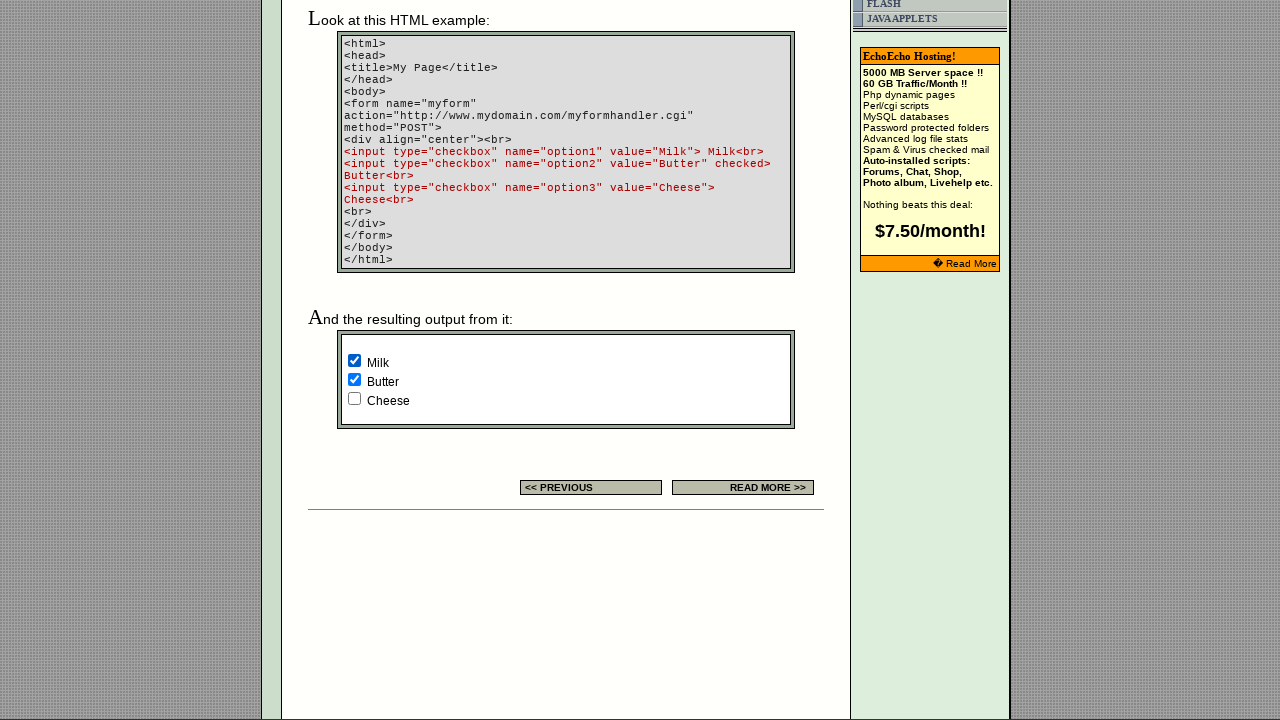

Retrieved checkbox 3 of 3
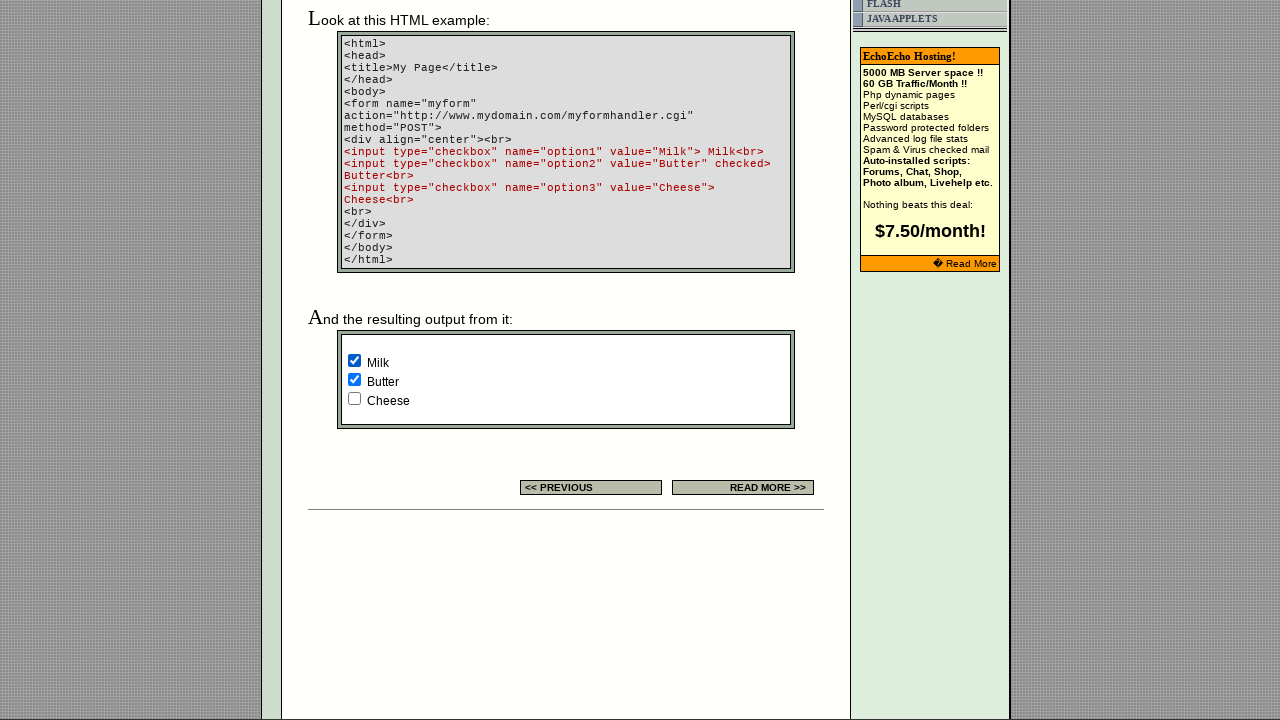

Checkbox 3 is not selected, checking selection status
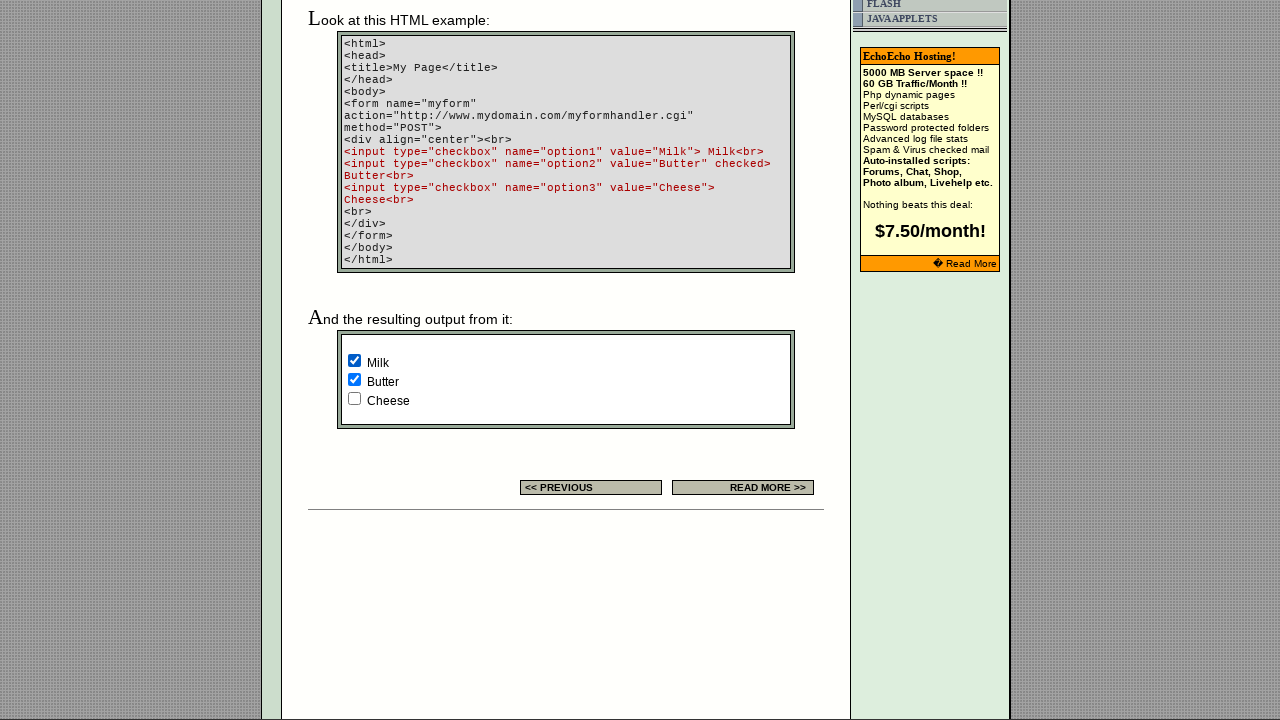

Clicked checkbox 3 to select it at (354, 398) on td.table5 input[type='checkbox'] >> nth=2
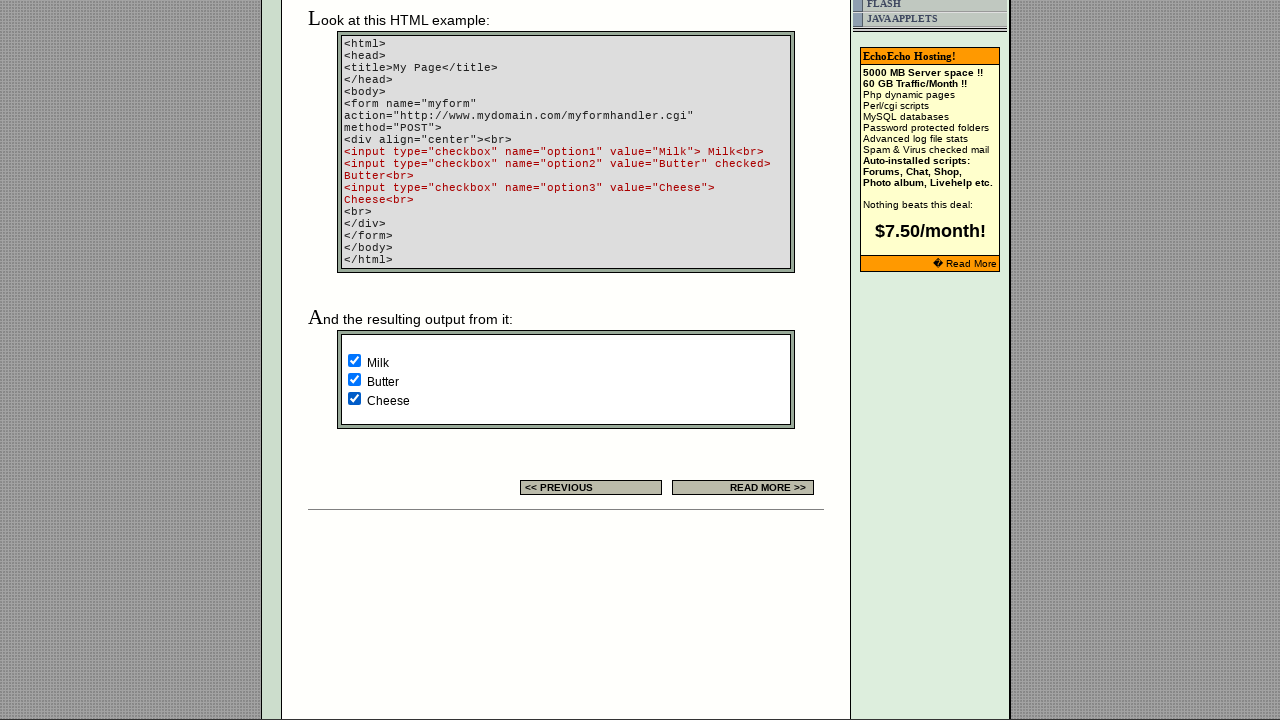

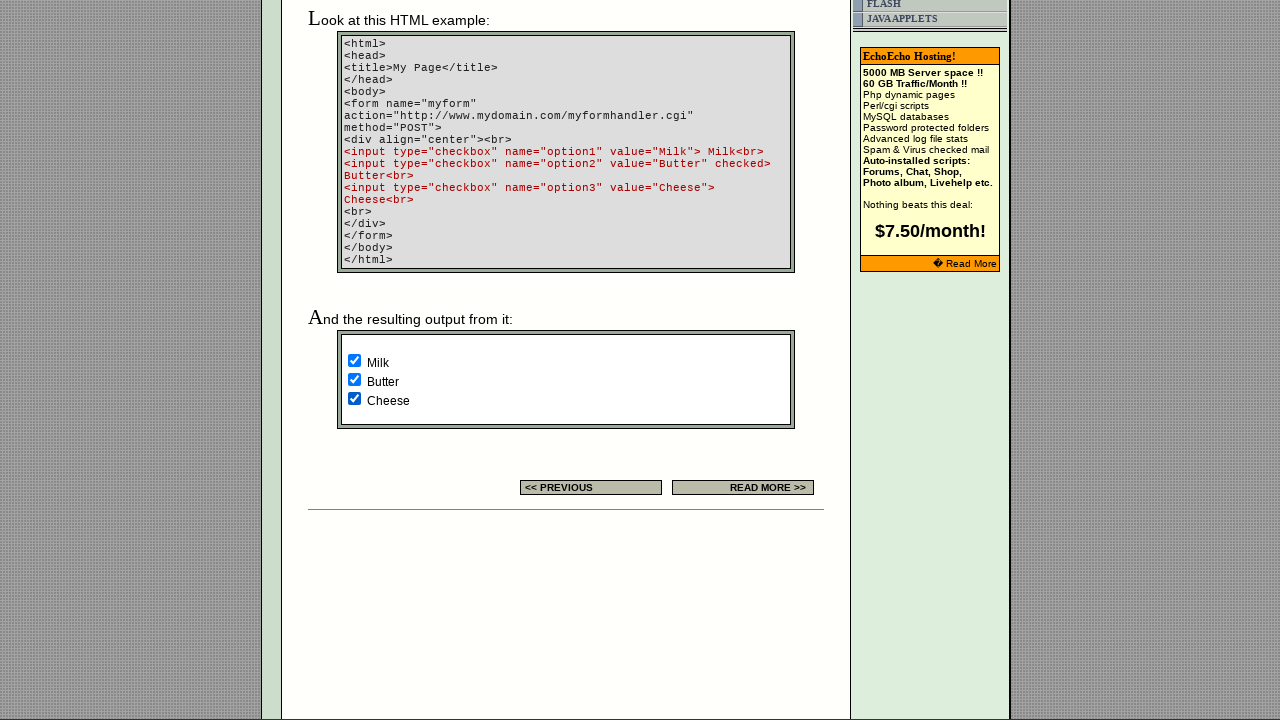